Tests checkbox selection and autosuggest dropdown functionality by selecting a checkbox, typing in an autosuggest field, and selecting a specific option from the dropdown

Starting URL: https://rahulshettyacademy.com/dropdownsPractise/

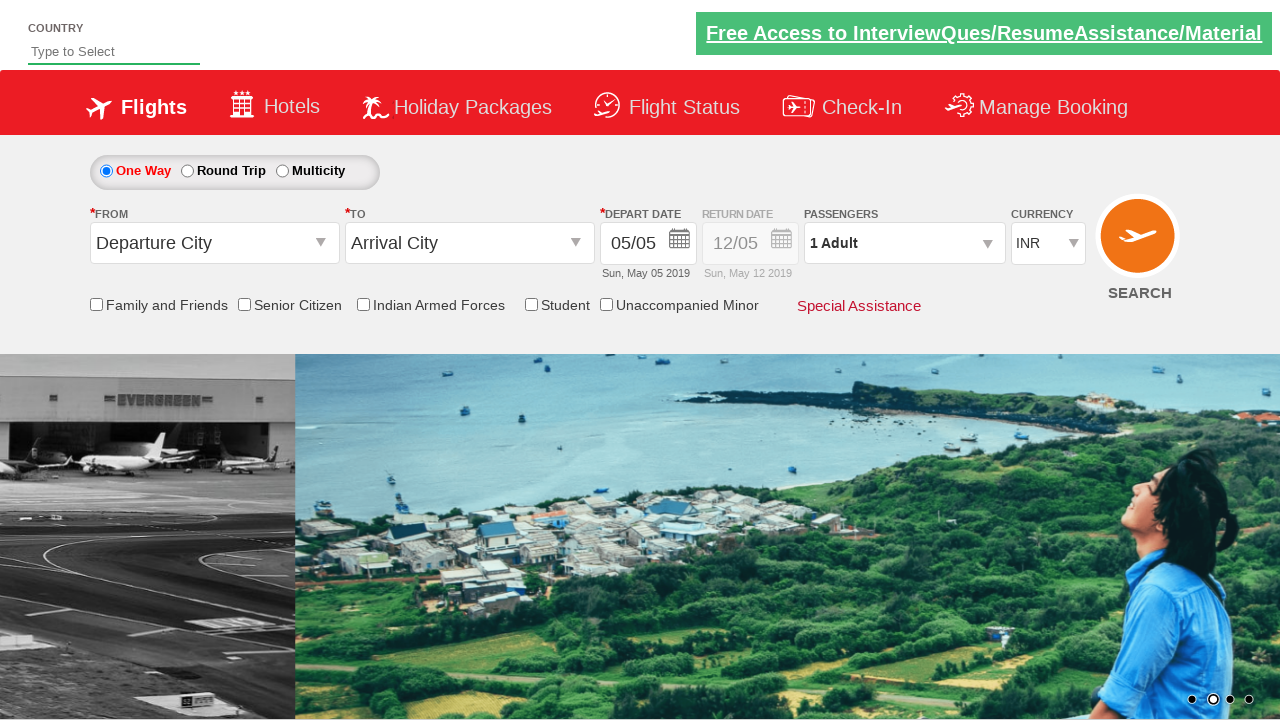

Checked initial state of friends and family checkbox
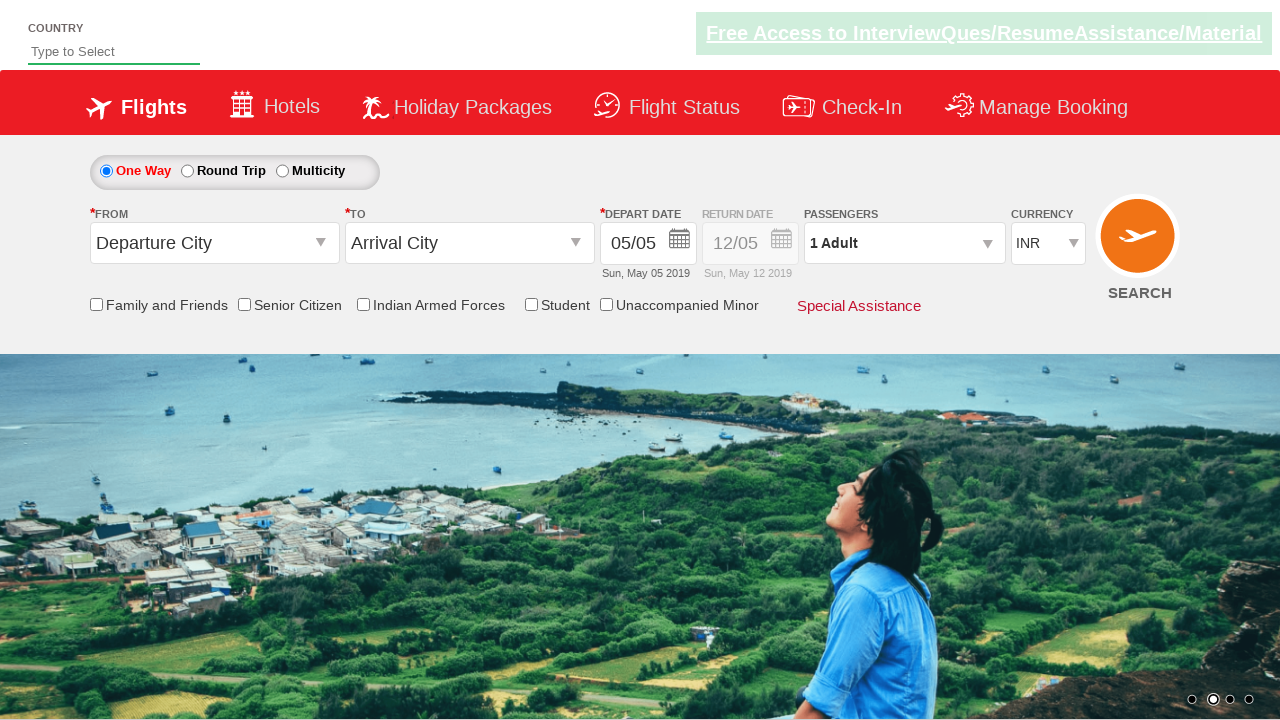

Clicked friends and family checkbox at (96, 304) on input[id*='friendsandfamily']
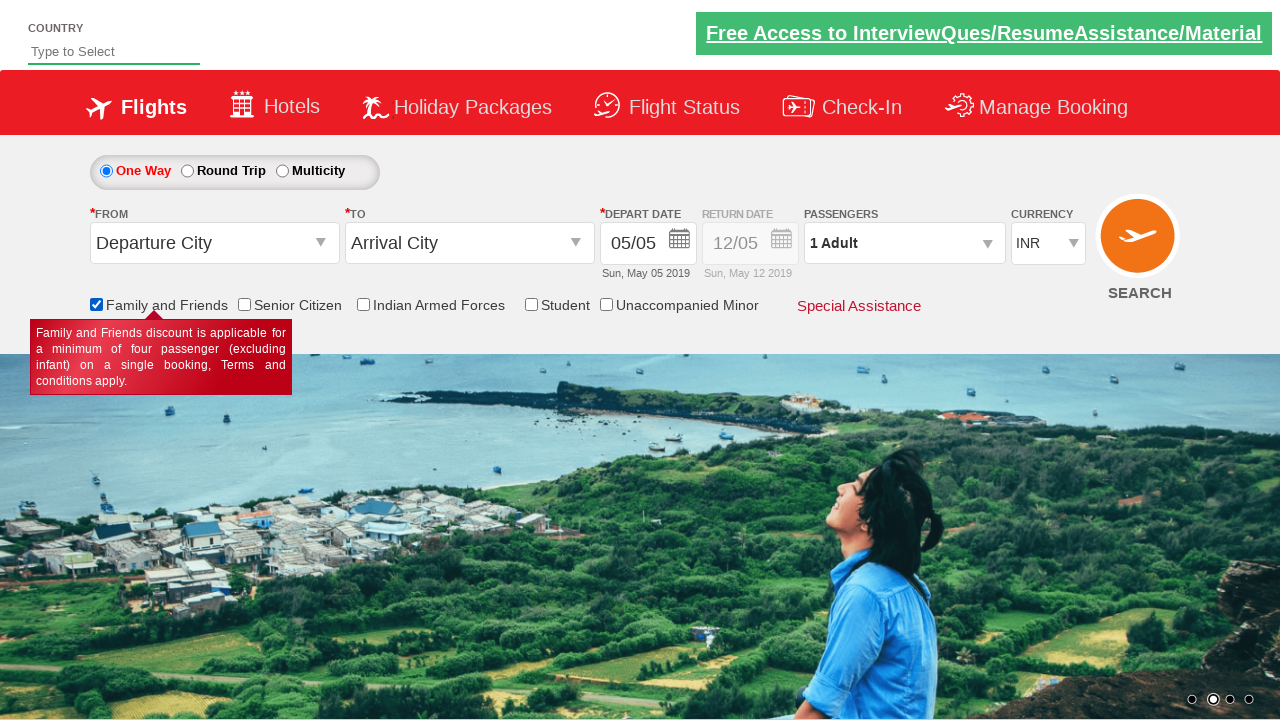

Verified checkbox is now selected
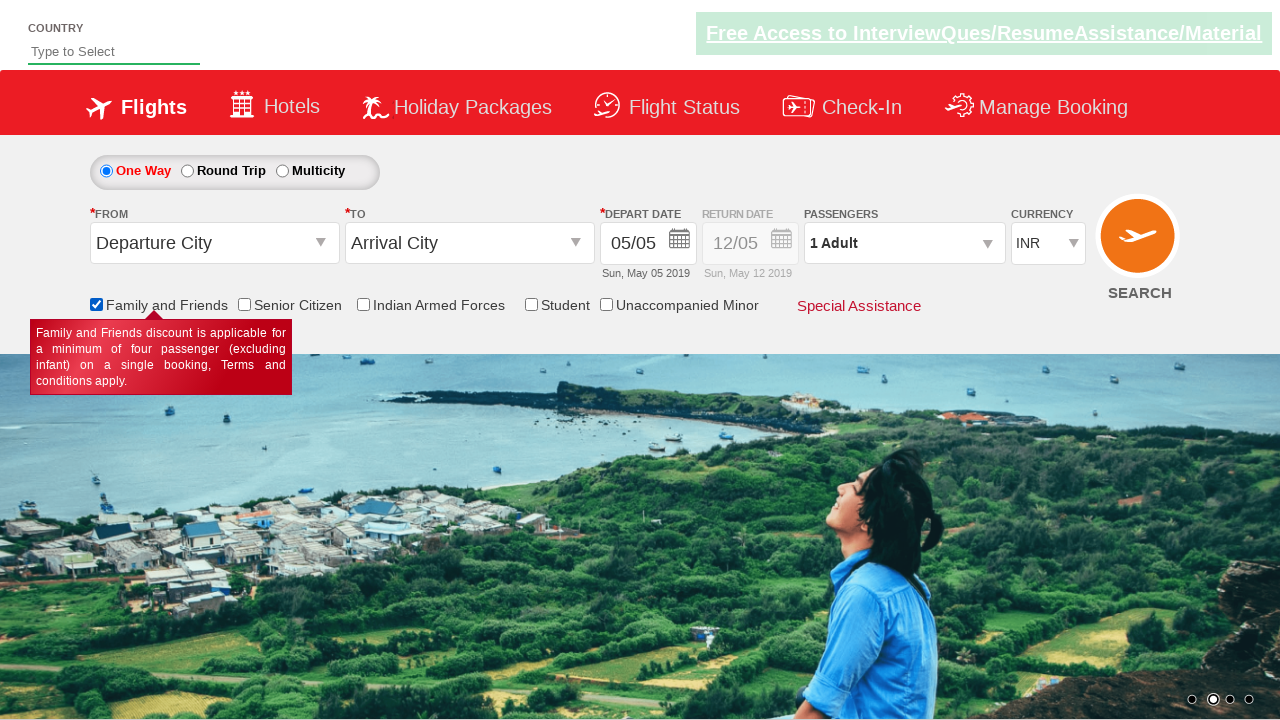

Counted 6 total checkboxes on the page
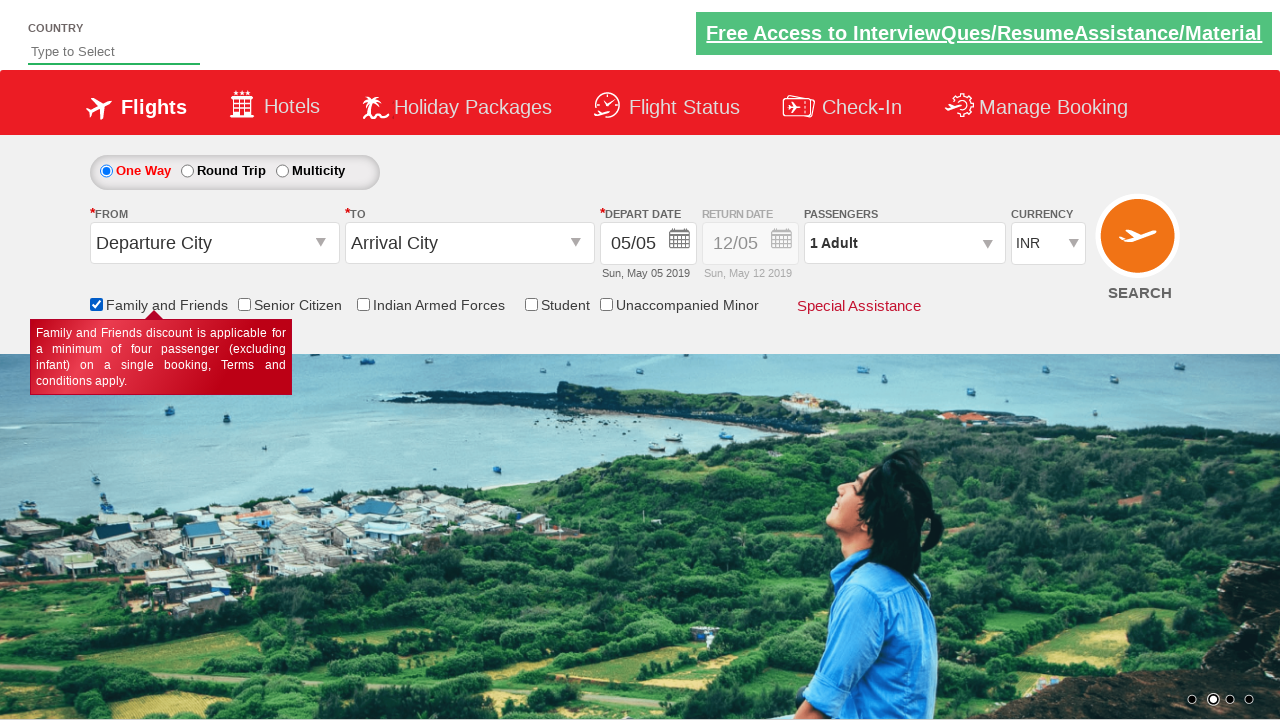

Typed 'aus' in the autosuggest field on //input[@id='autosuggest']
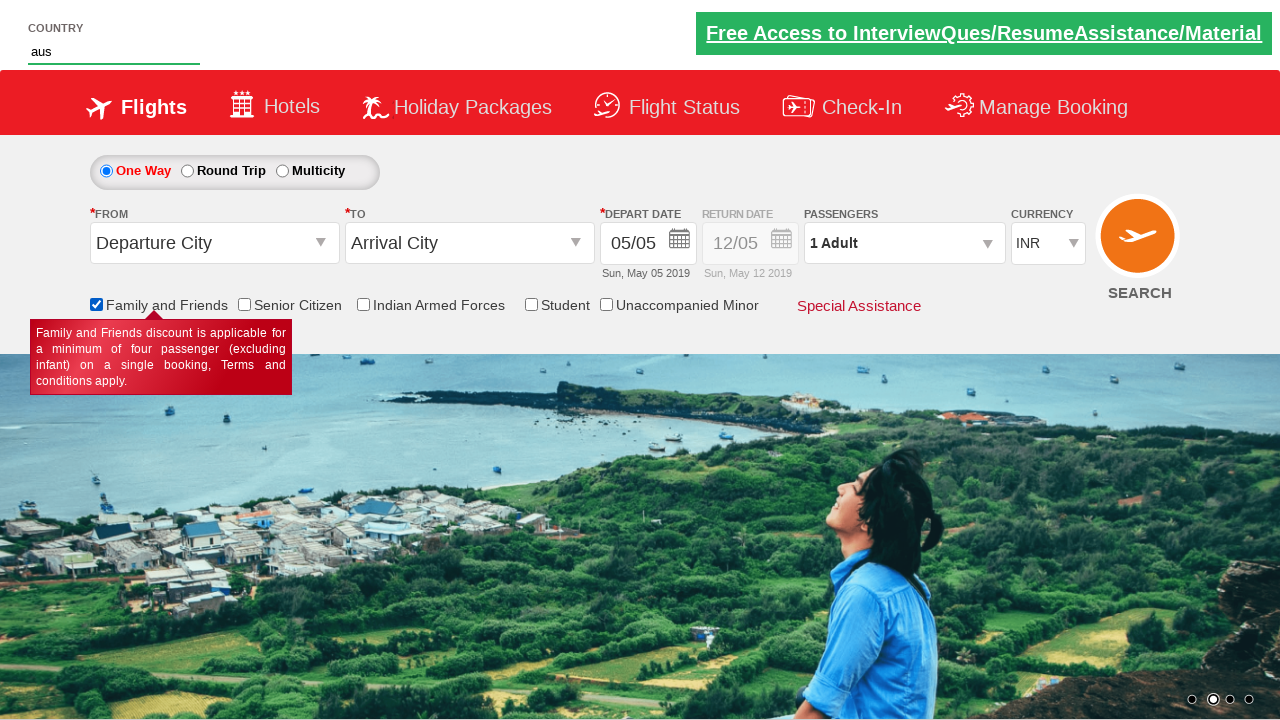

Autosuggest dropdown options appeared
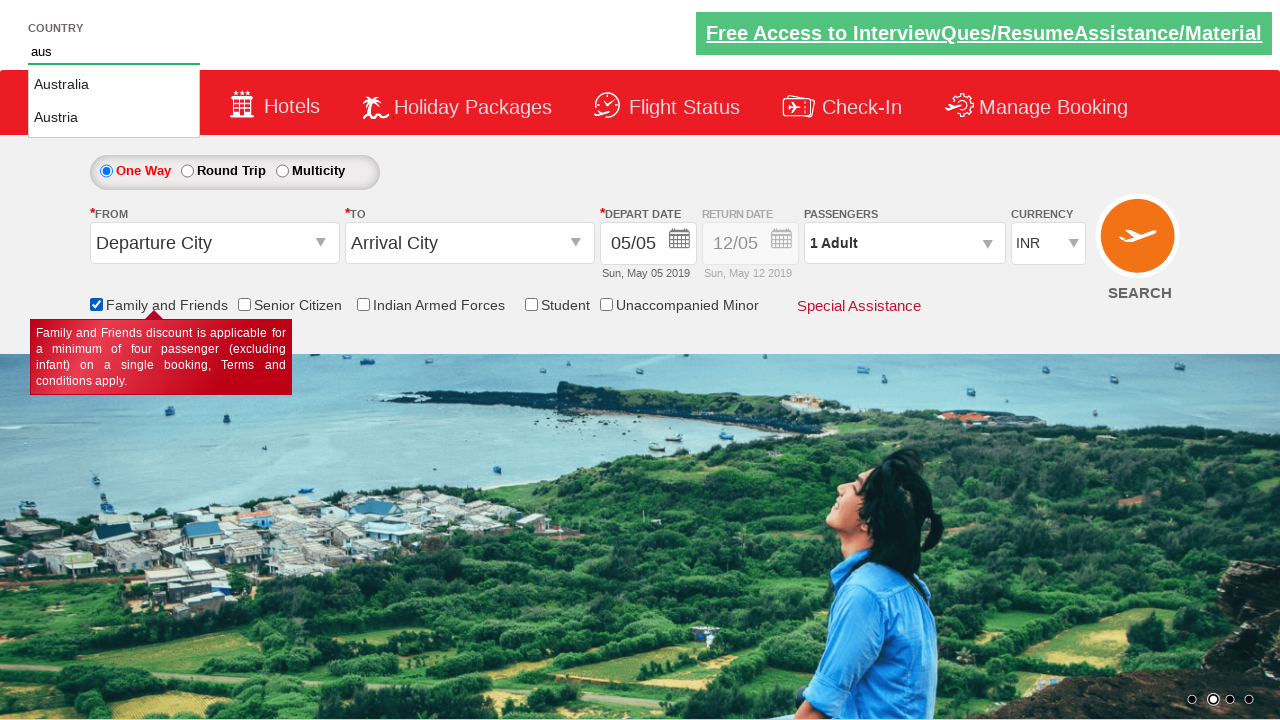

Retrieved 2 dropdown options from autosuggest
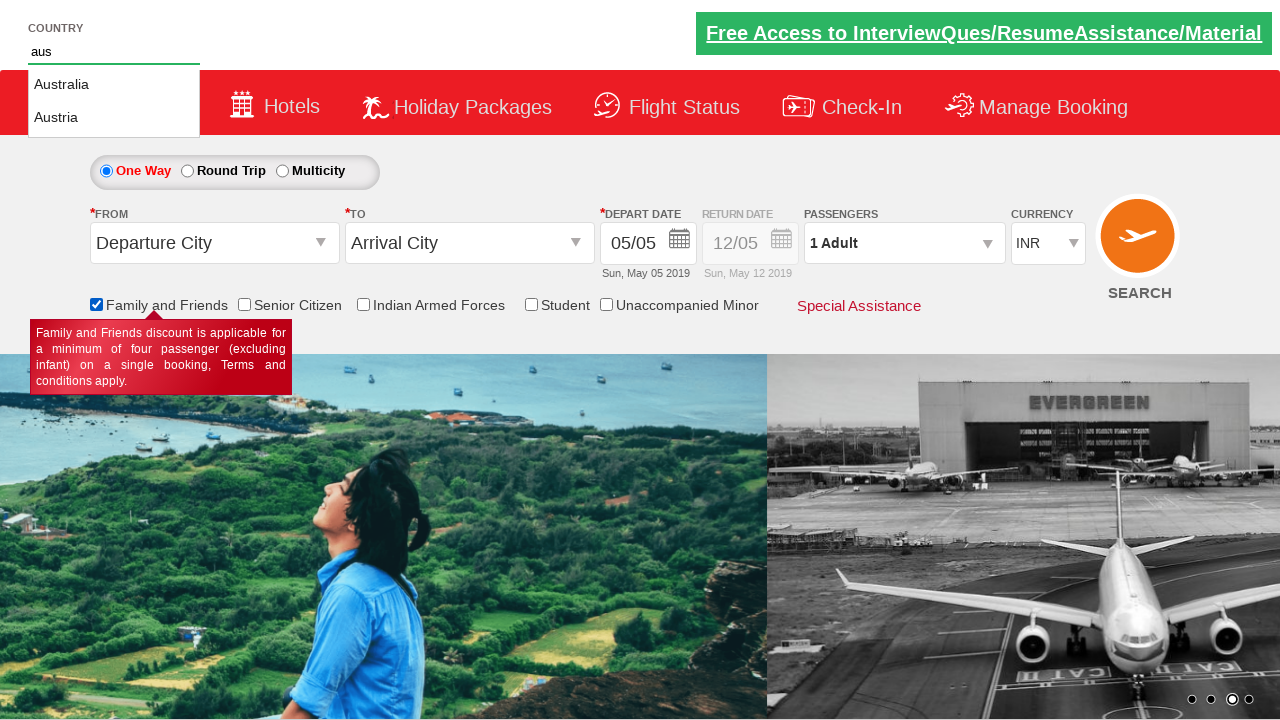

Selected 'Austria' from the autosuggest dropdown at (114, 118) on xpath=//li[@class='ui-menu-item']//a >> nth=1
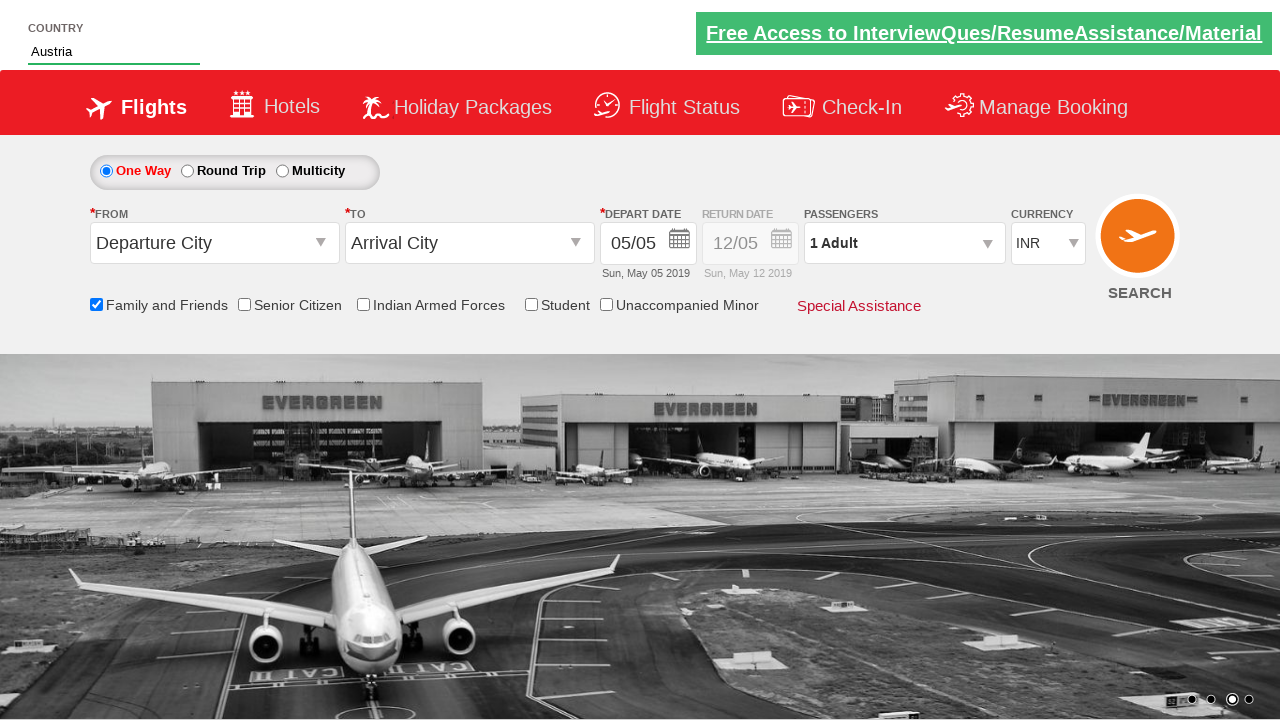

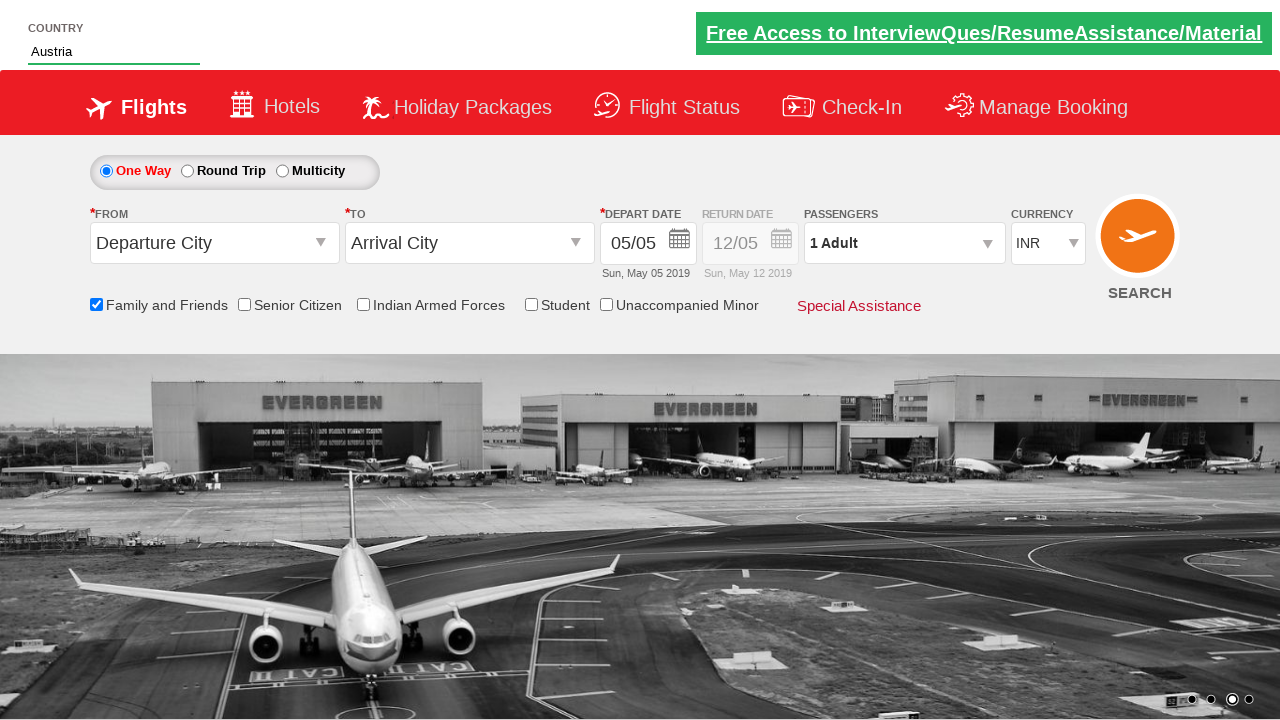